Tests JavaScript alert handling by clicking a button that triggers an alert and then accepting/dismissing the alert dialog

Starting URL: http://demo.automationtesting.in/Alerts.html

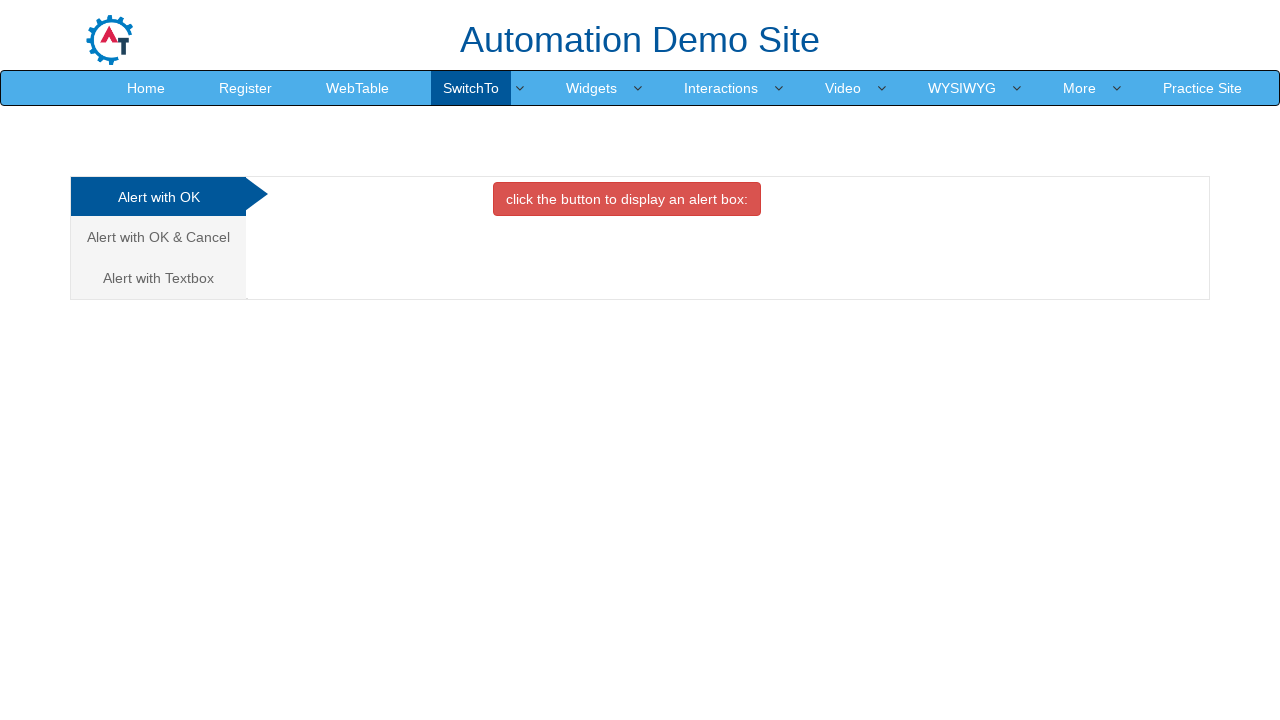

Clicked button to trigger JavaScript alert at (627, 199) on xpath=//div[@id='OKTab']/button
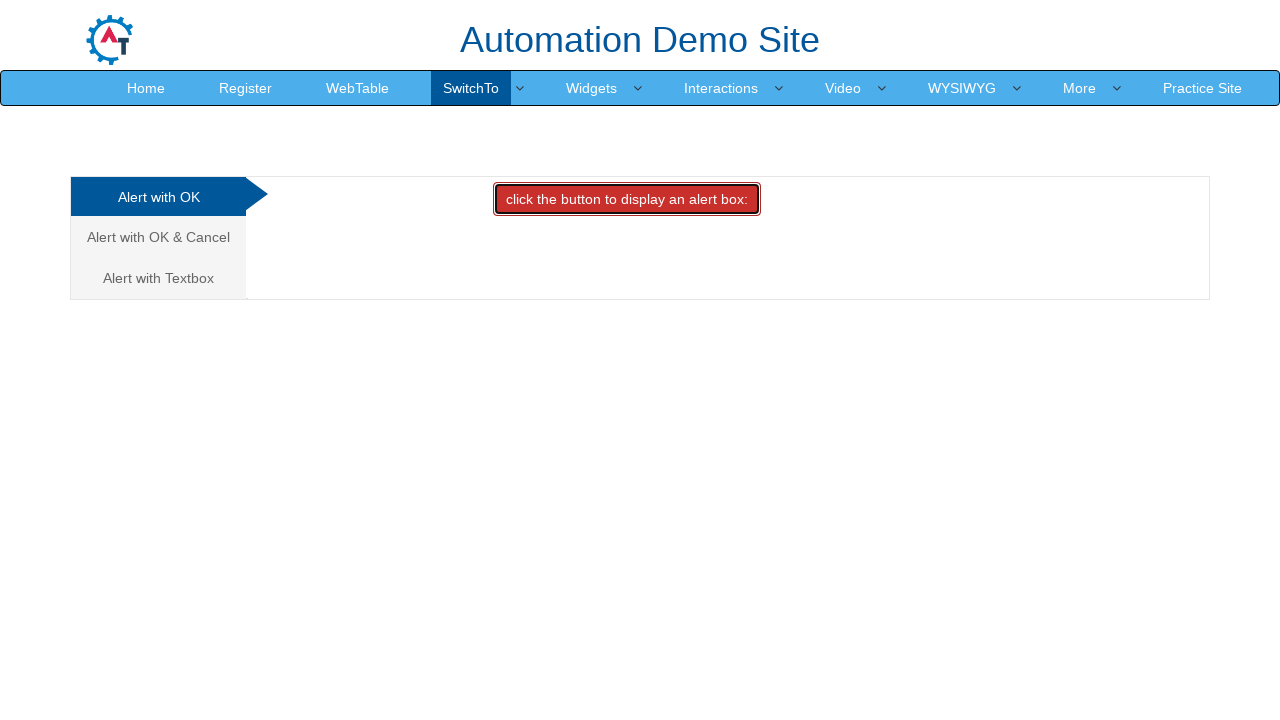

Set up dialog handler to accept alert
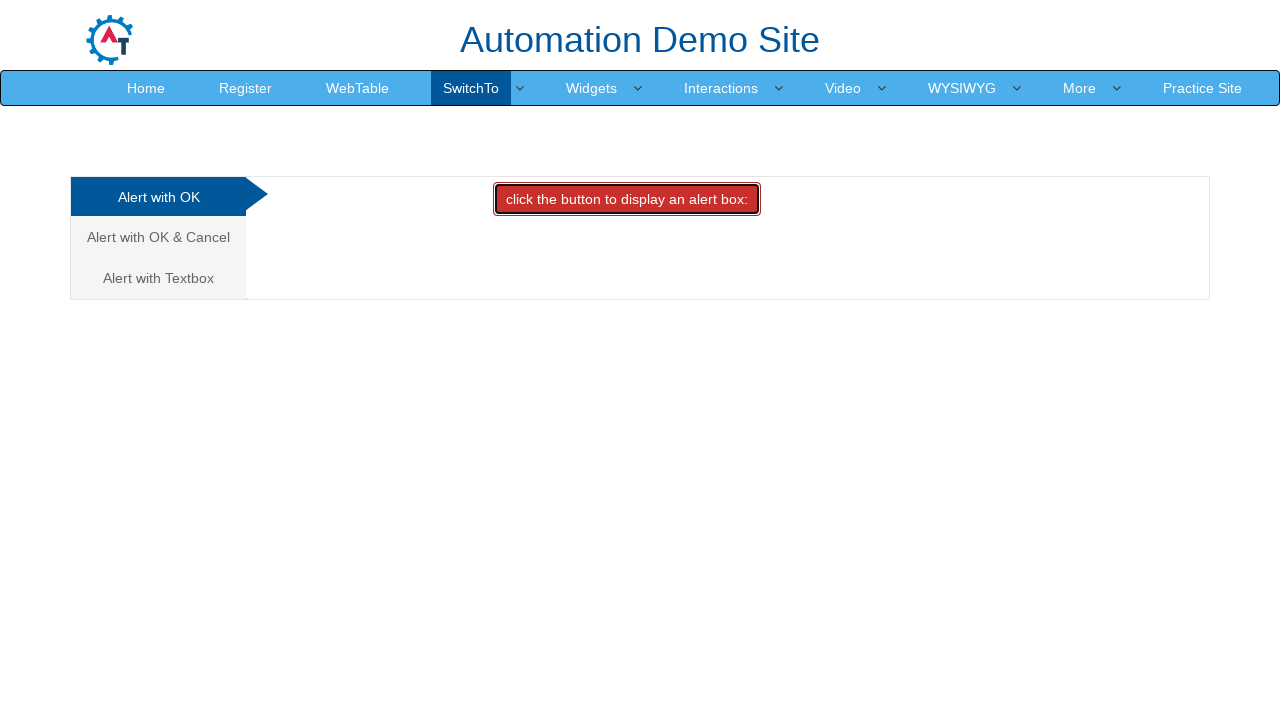

Clicked button again to trigger alert with handler active at (627, 199) on xpath=//div[@id='OKTab']/button
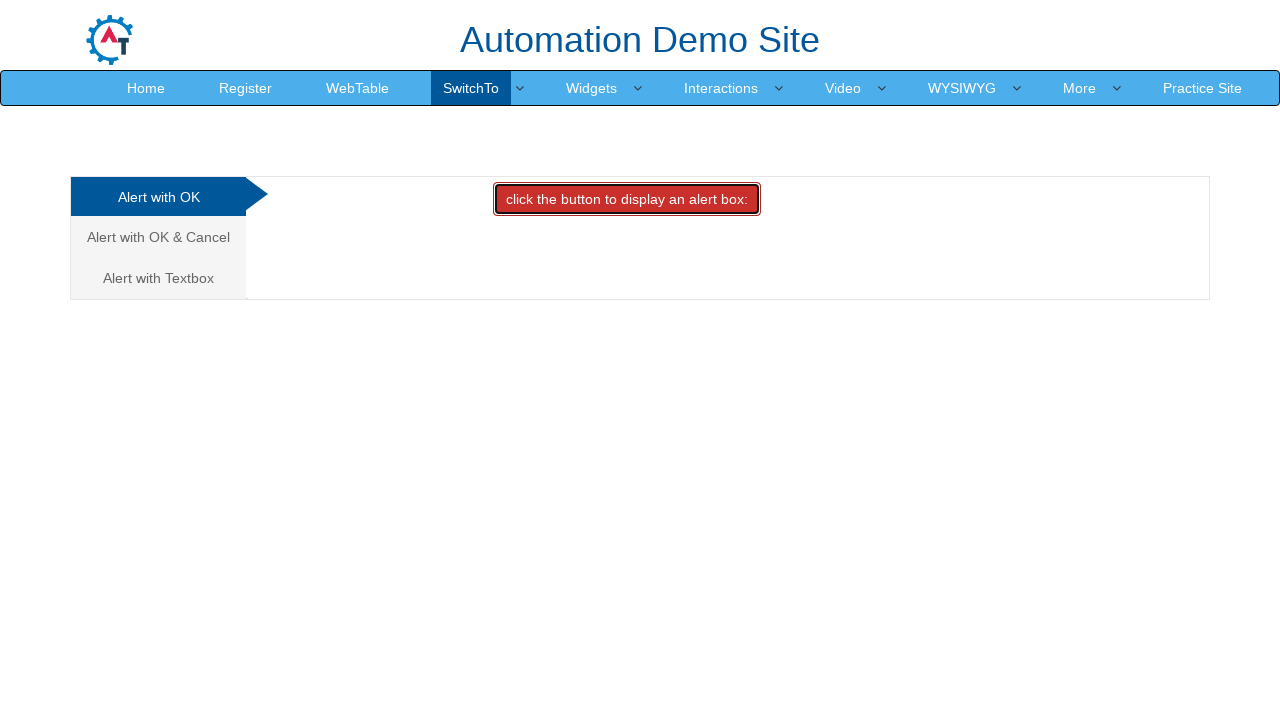

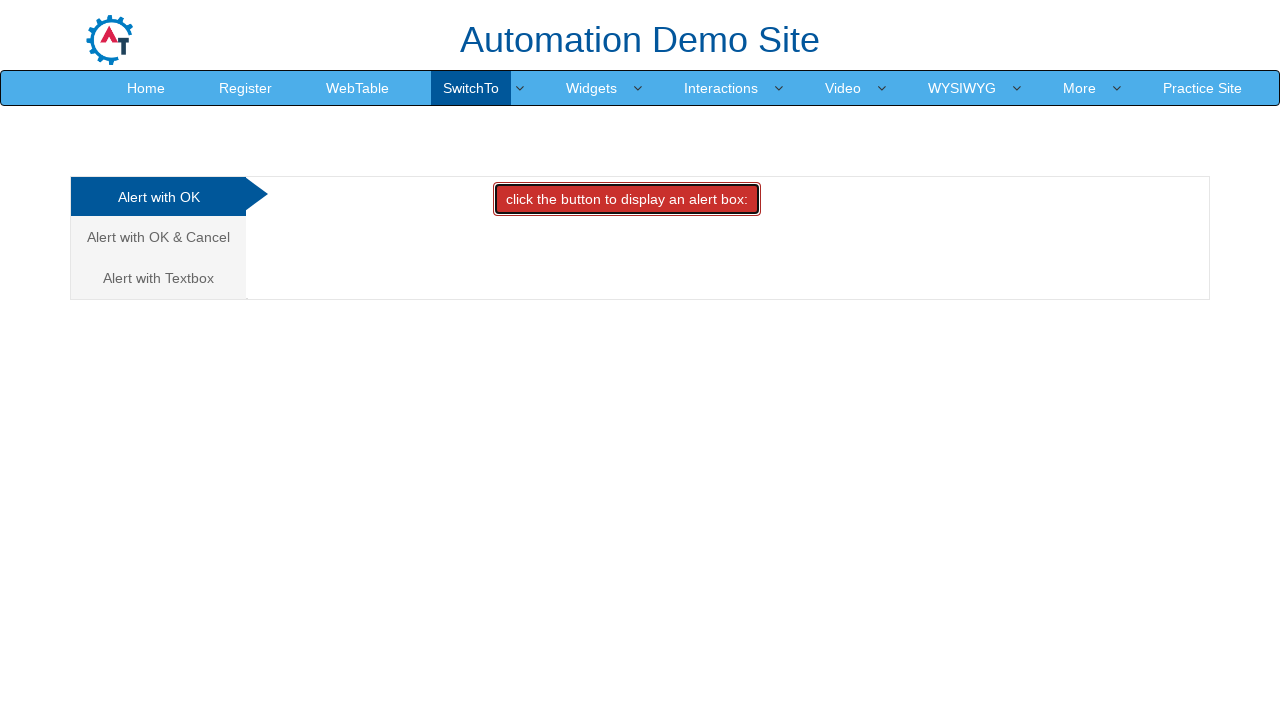